Navigates to Rahul Shetty Academy homepage and verifies the page loads by checking the title and current URL

Starting URL: https://rahulshettyacademy.com/

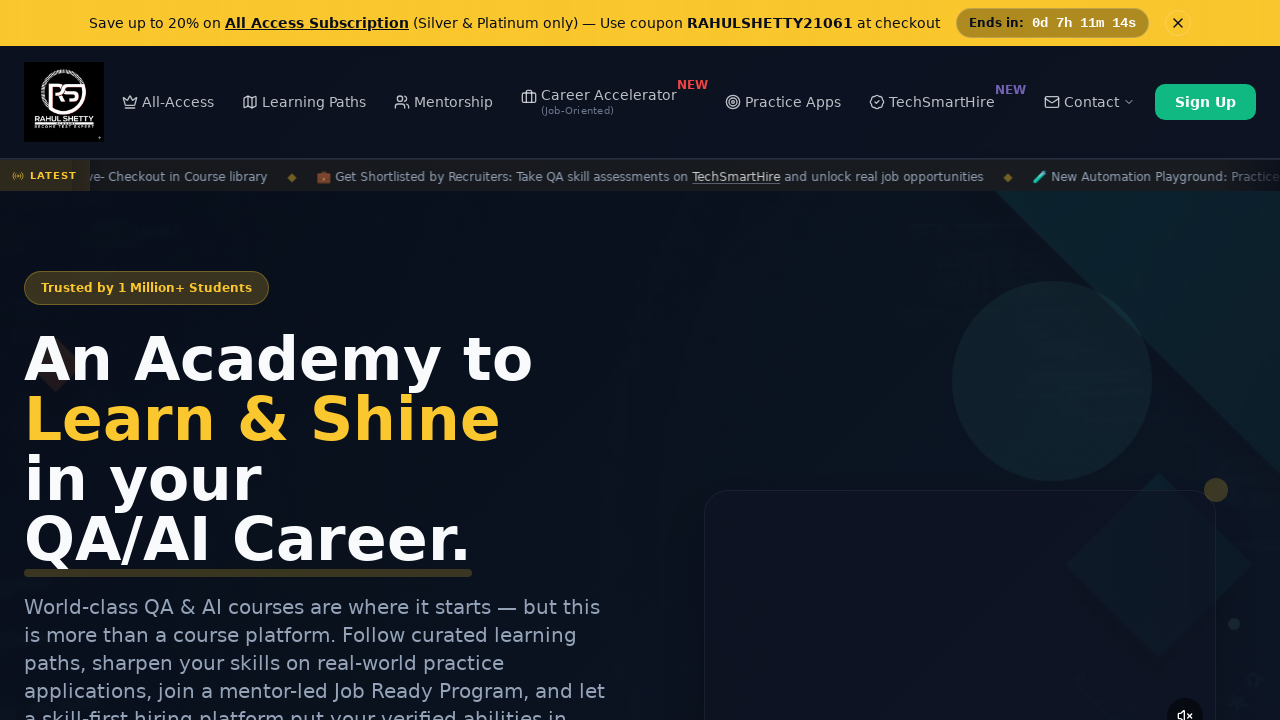

Waited for page to reach domcontentloaded state
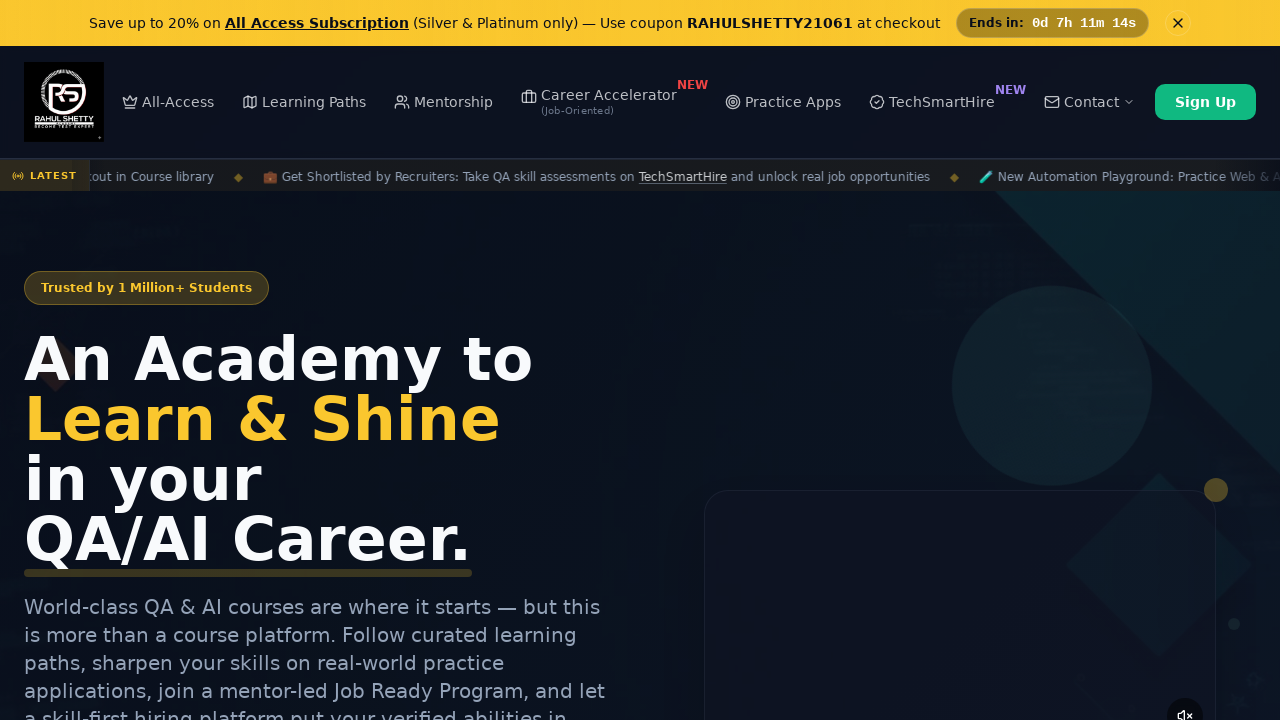

Retrieved page title: Rahul Shetty Academy | QA Automation, Playwright, AI Testing & Online Training
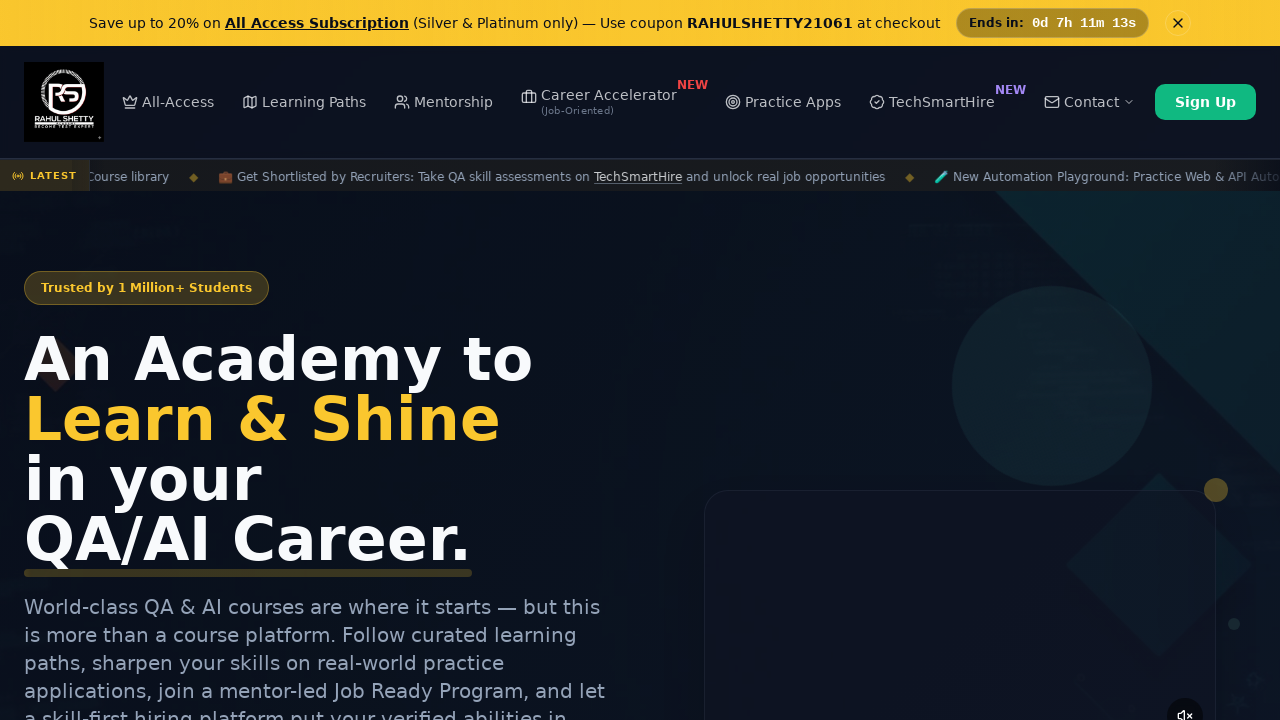

Retrieved current URL: https://rahulshettyacademy.com/
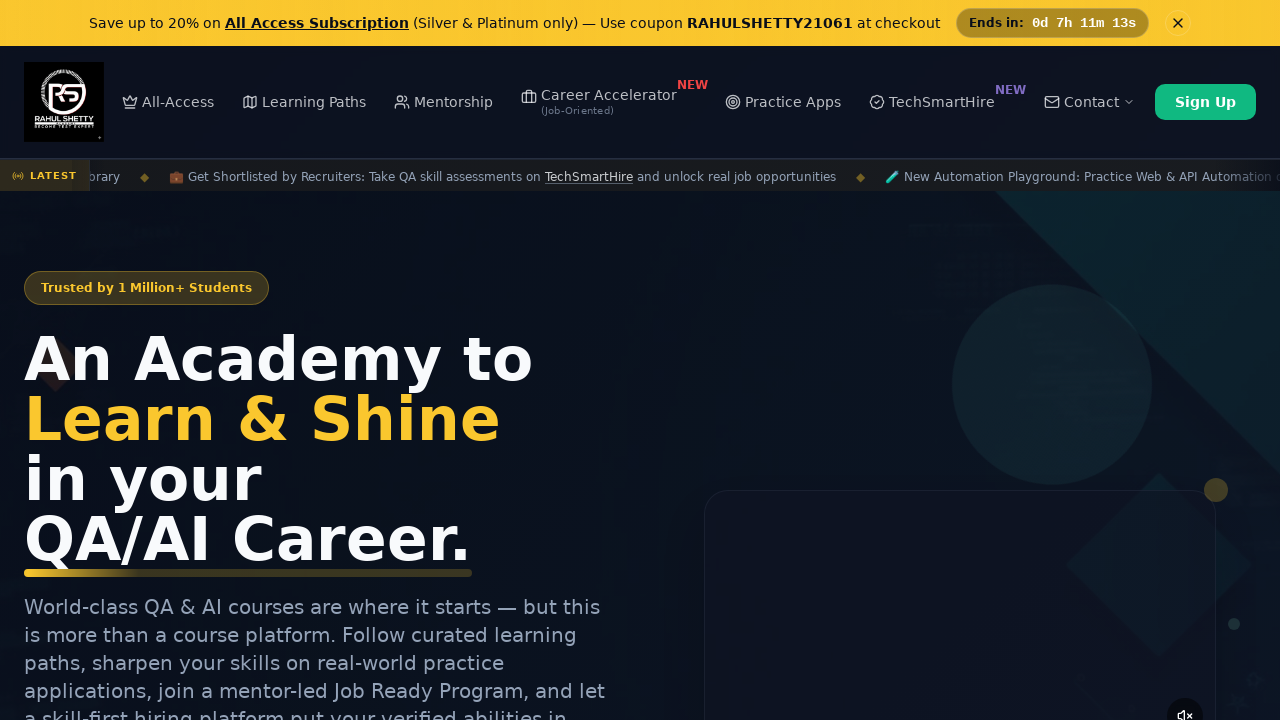

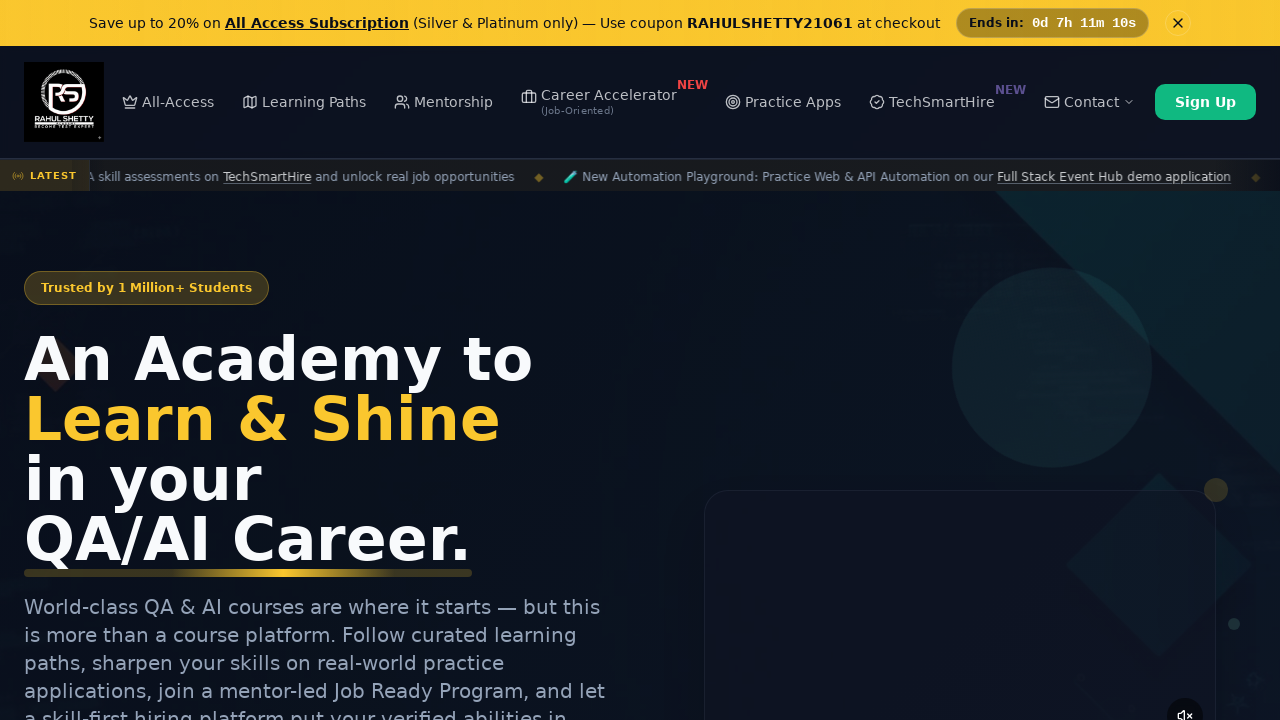